Solves a math problem by extracting a value from an element attribute, calculating the result, and submitting the form with checkboxes selected

Starting URL: https://suninjuly.github.io/get_attribute.html

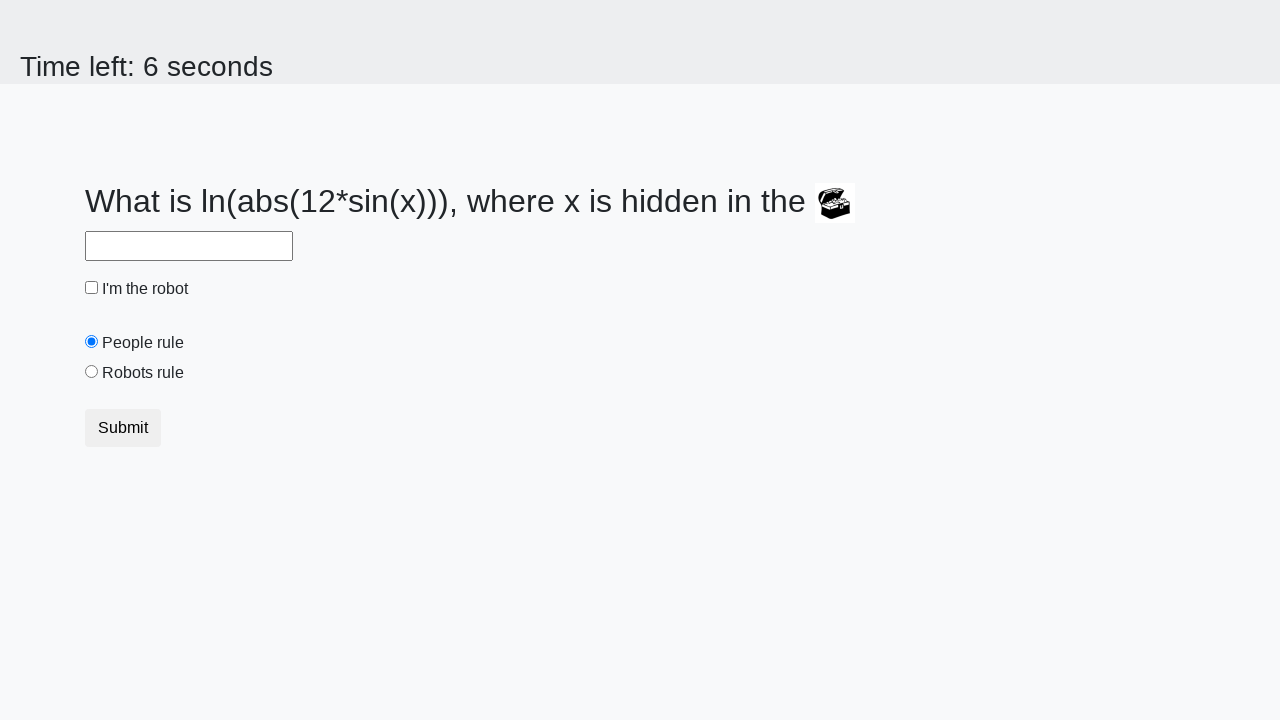

Located the treasure element
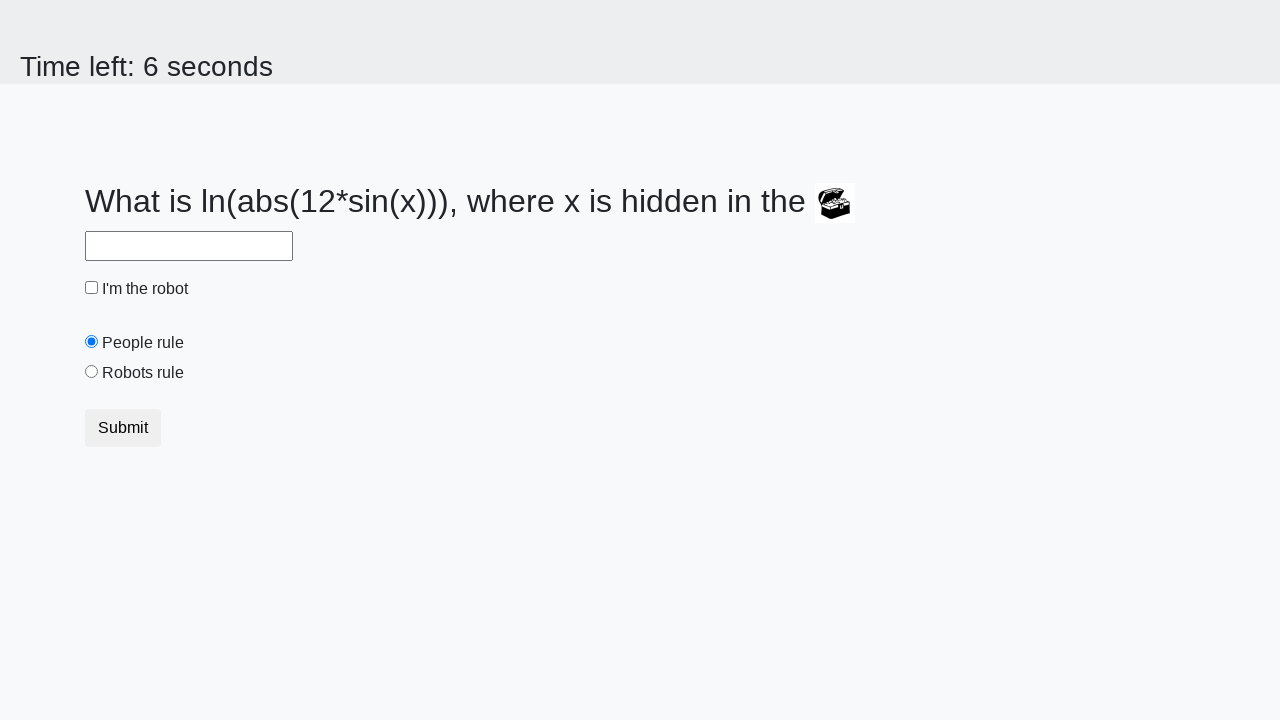

Extracted valuex attribute from treasure element: 536
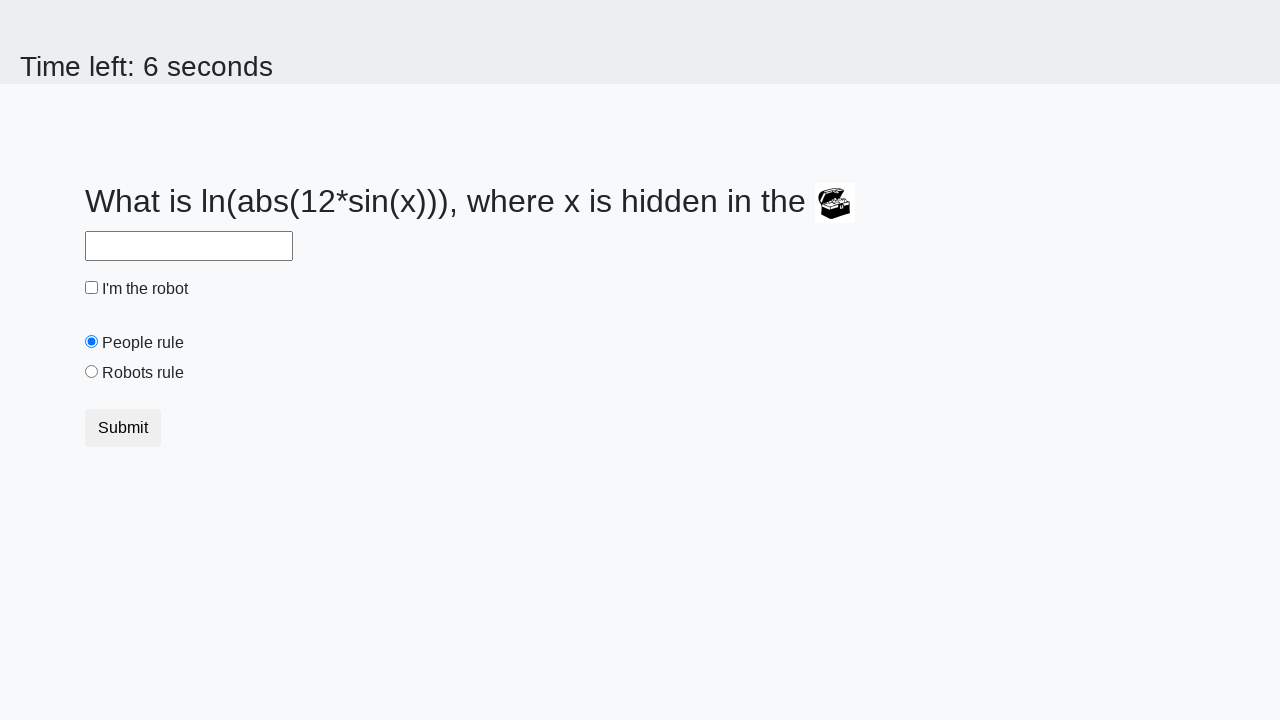

Calculated answer using formula: y = log(abs(12*sin(536))) = 2.41923770343588
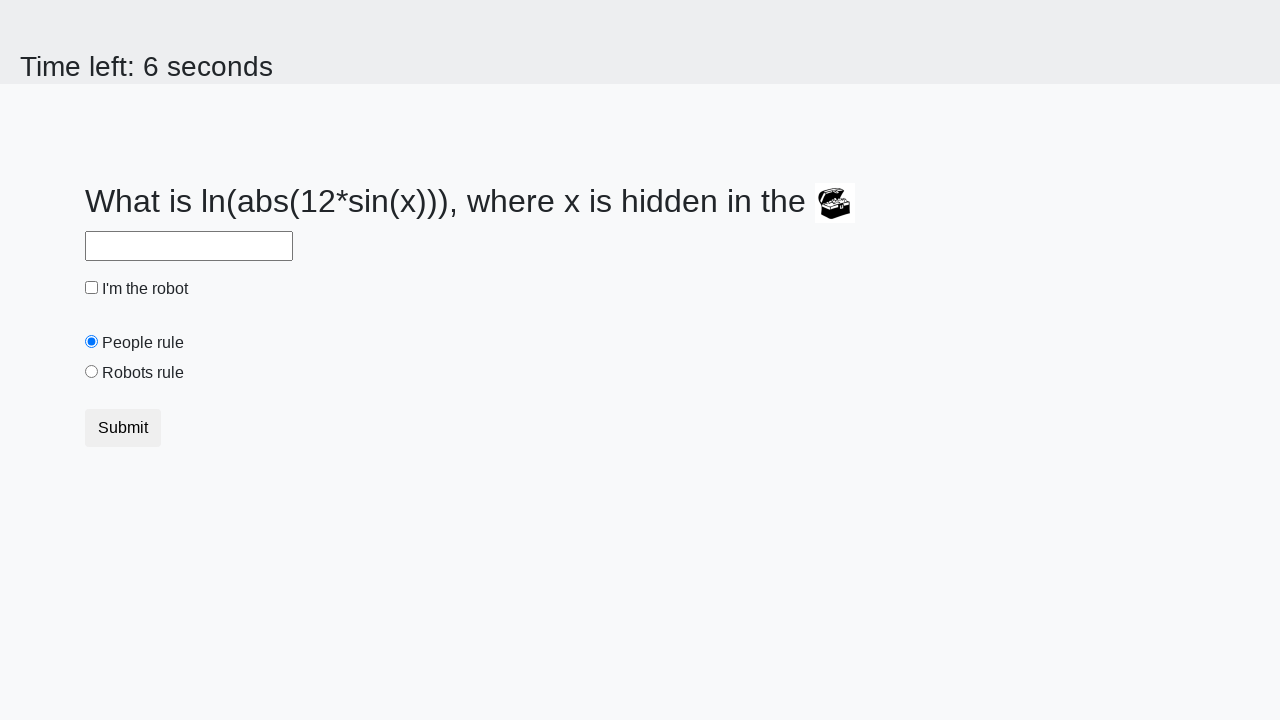

Filled answer field with calculated value: 2.41923770343588 on #answer
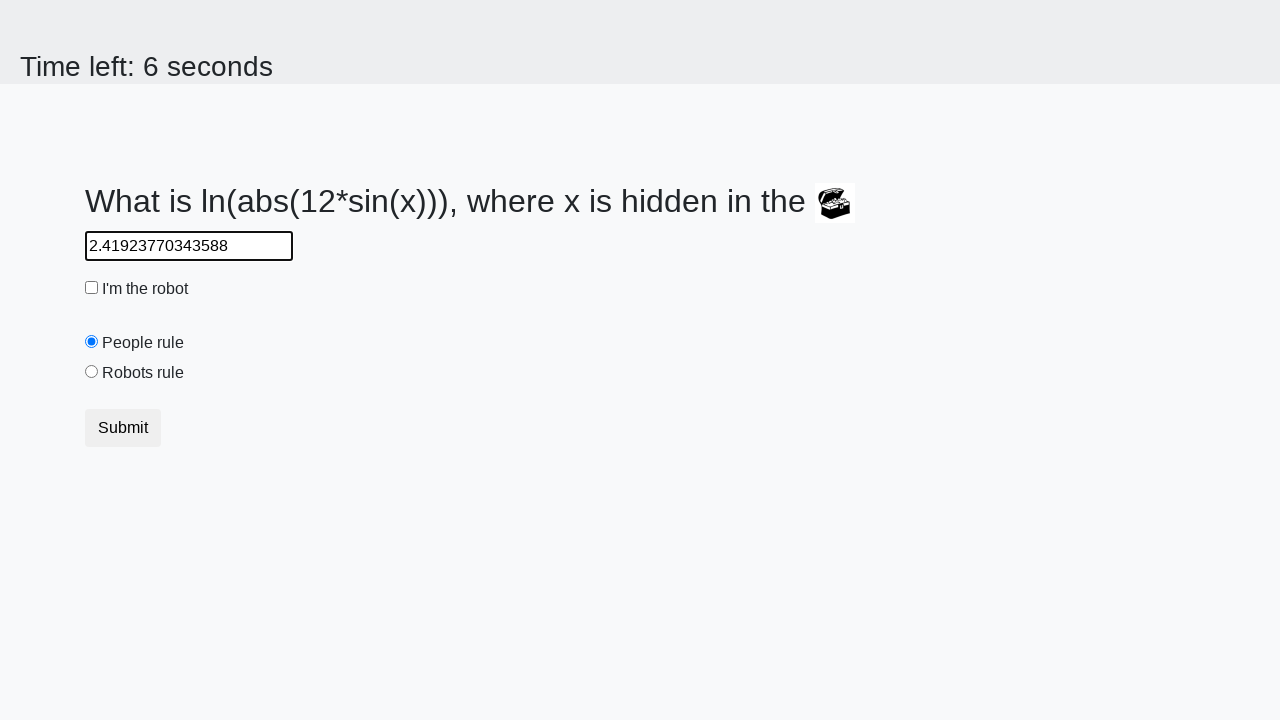

Checked the robot checkbox at (92, 288) on #robotCheckbox
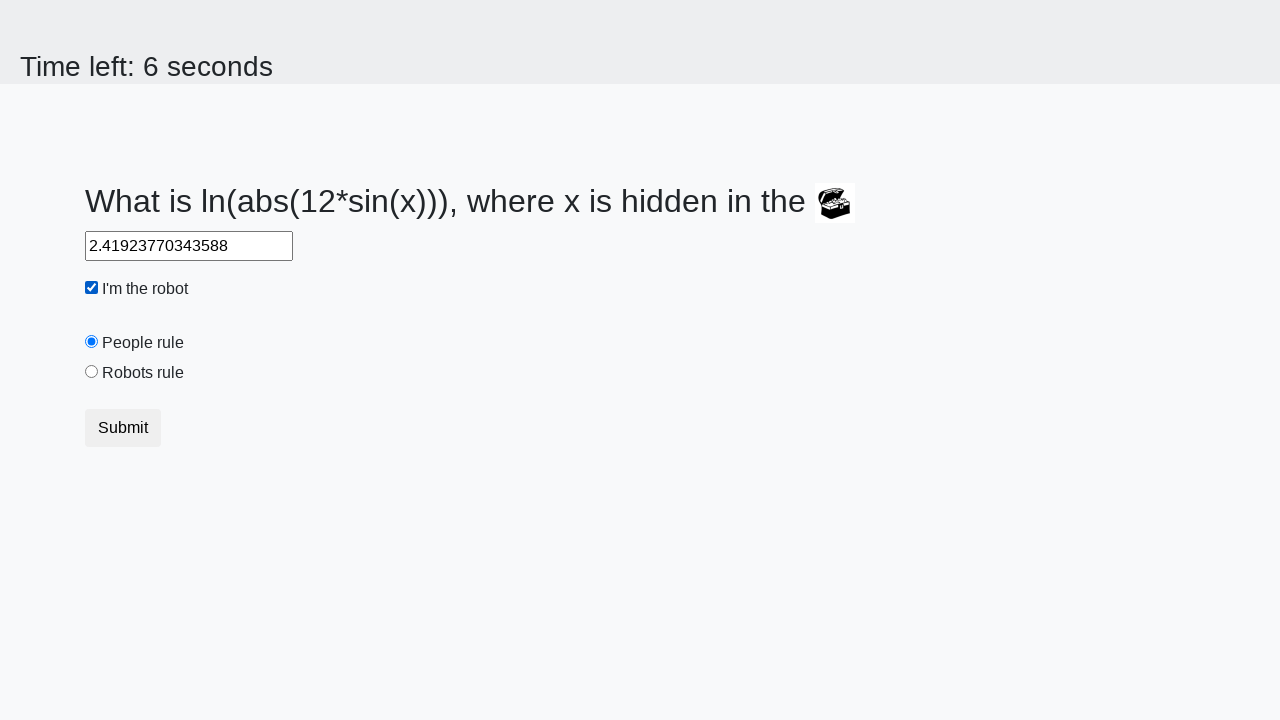

Selected the robot rule radio button at (92, 372) on #robotsRule
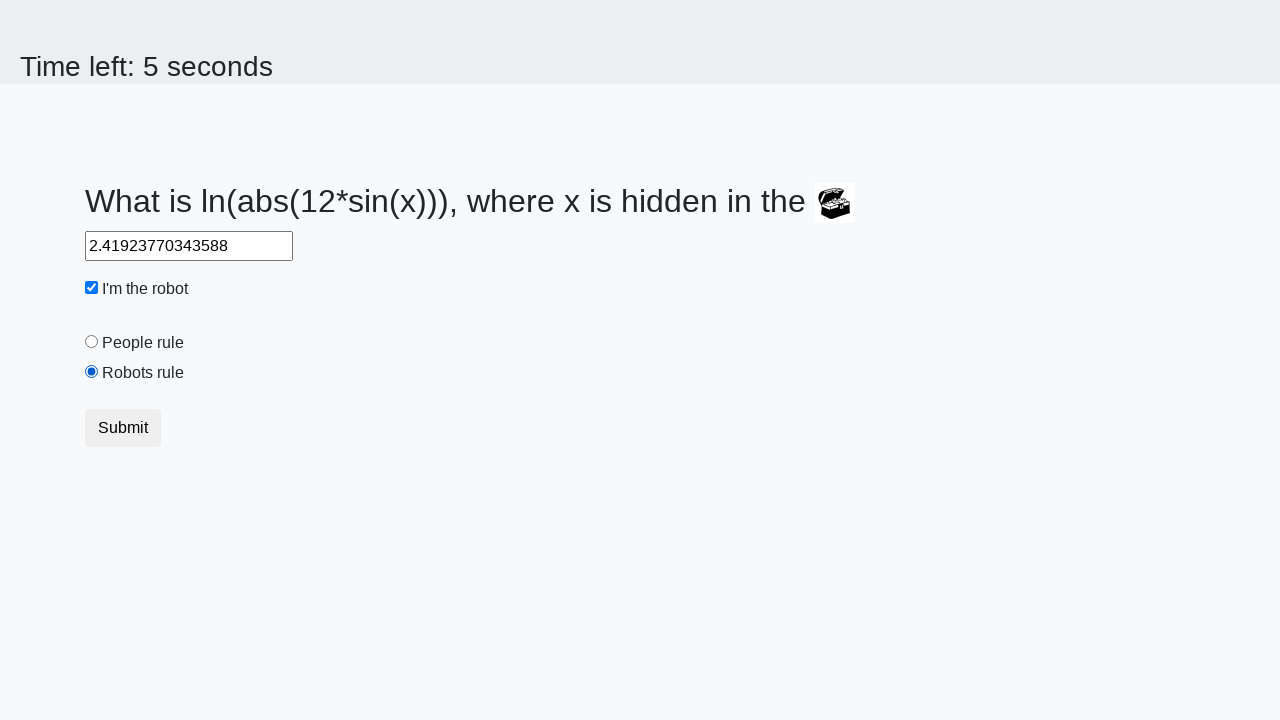

Submitted the form at (123, 428) on button.btn-default
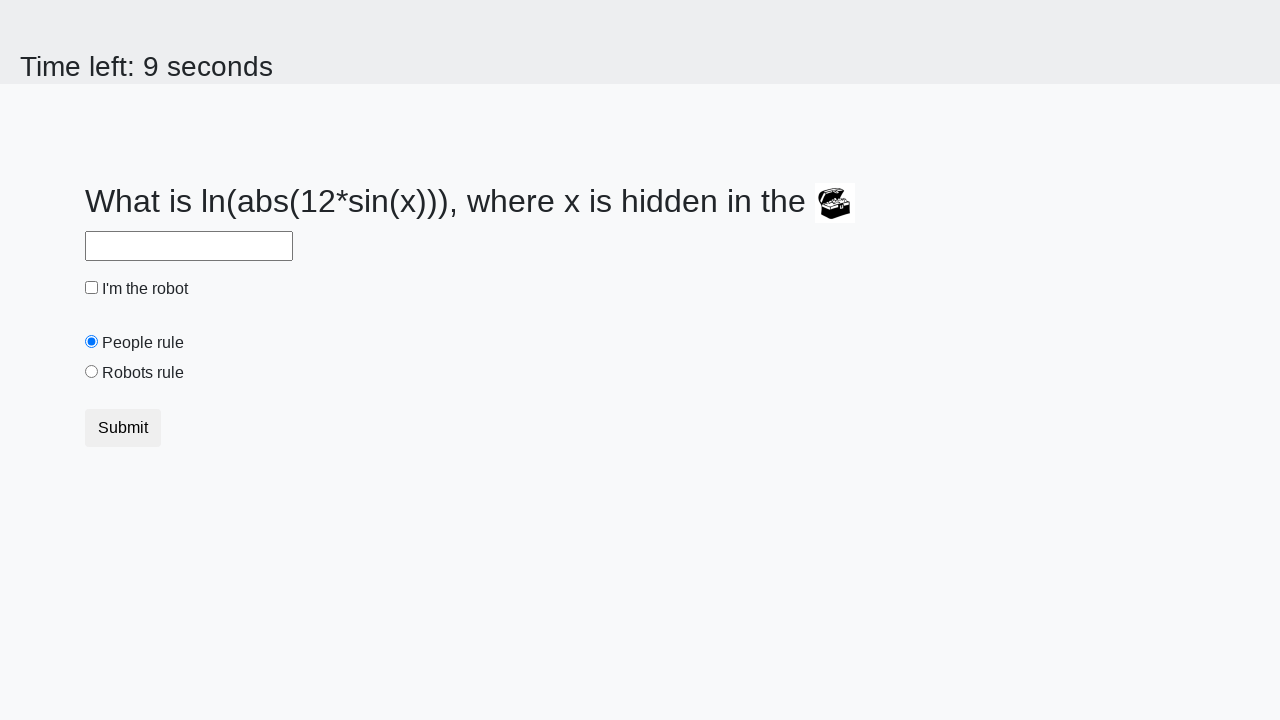

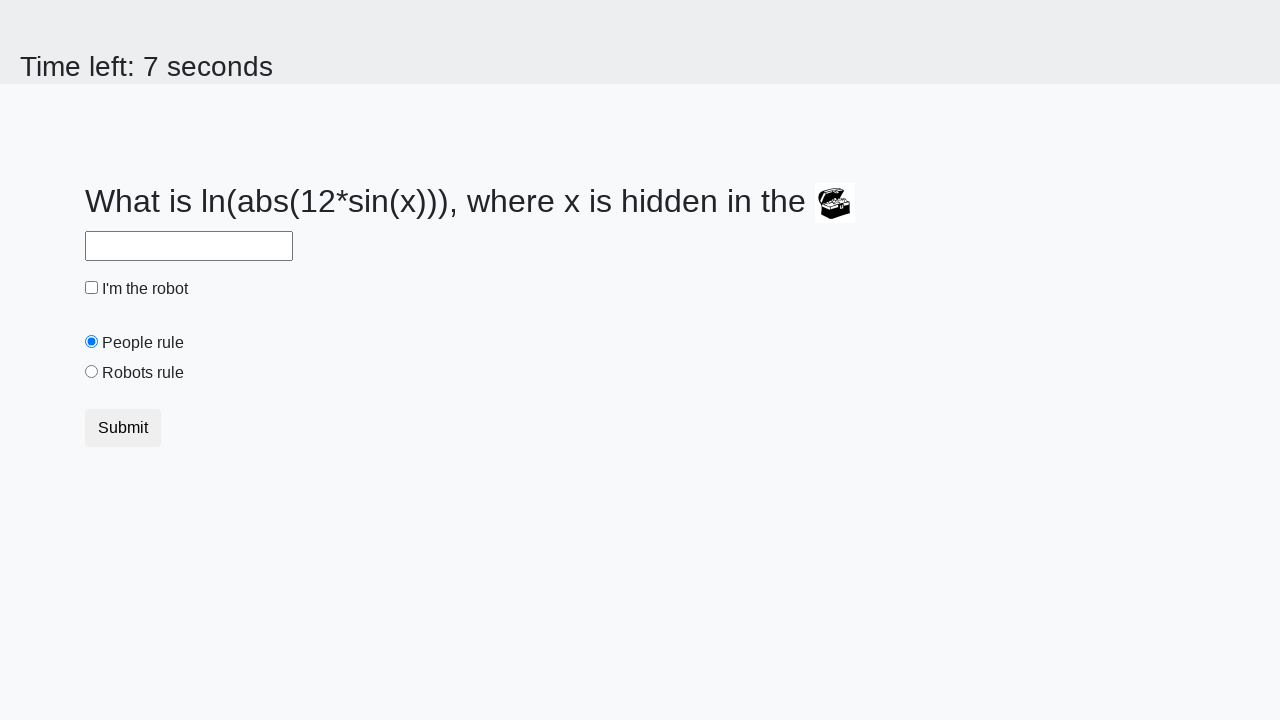